Tests radio button handling by navigating to a practice page and selecting the "Hockey" radio button from a group of sport options

Starting URL: https://practice.cydeo.com/radio_buttons

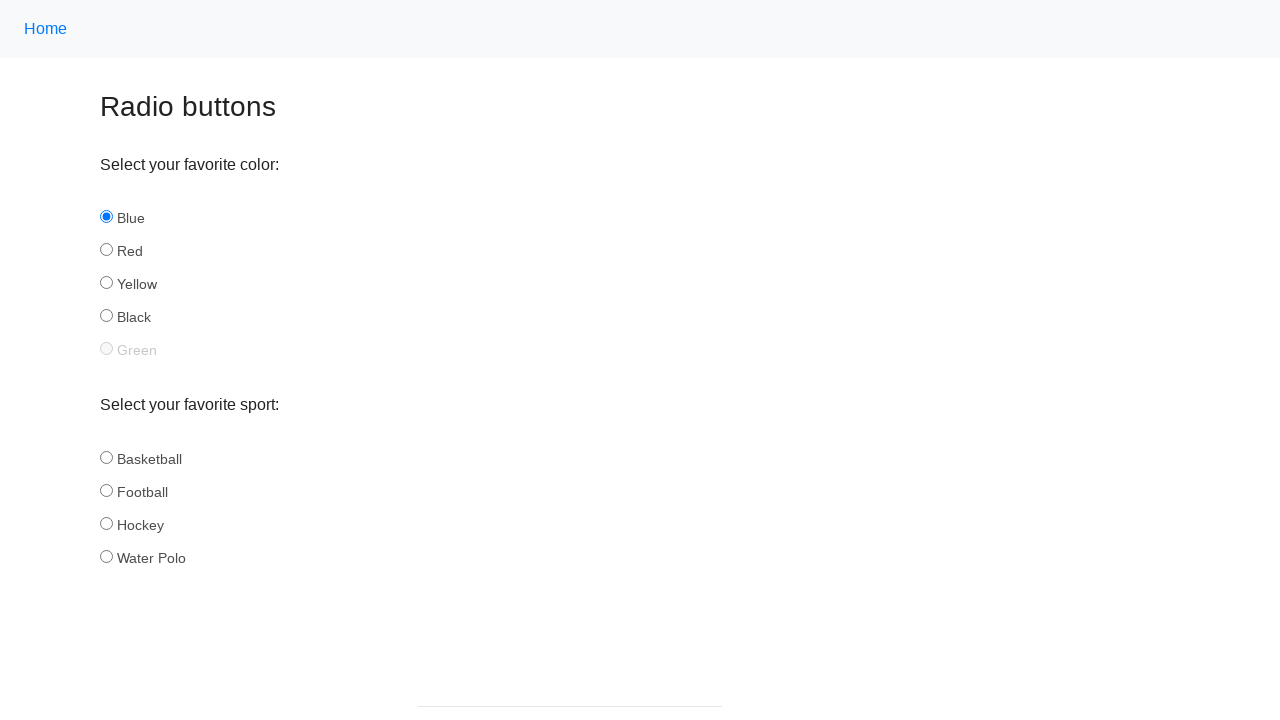

Navigated to radio buttons practice page
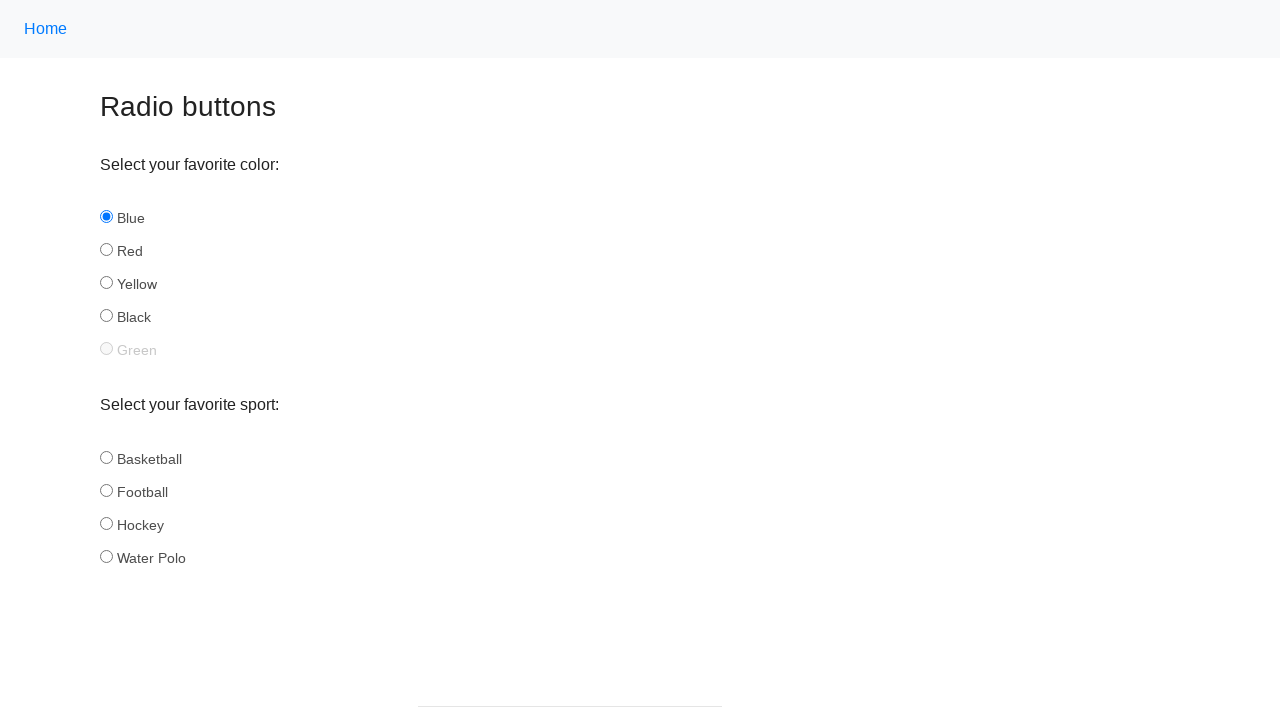

Selected Hockey radio button from sport options at (106, 523) on input#hockey
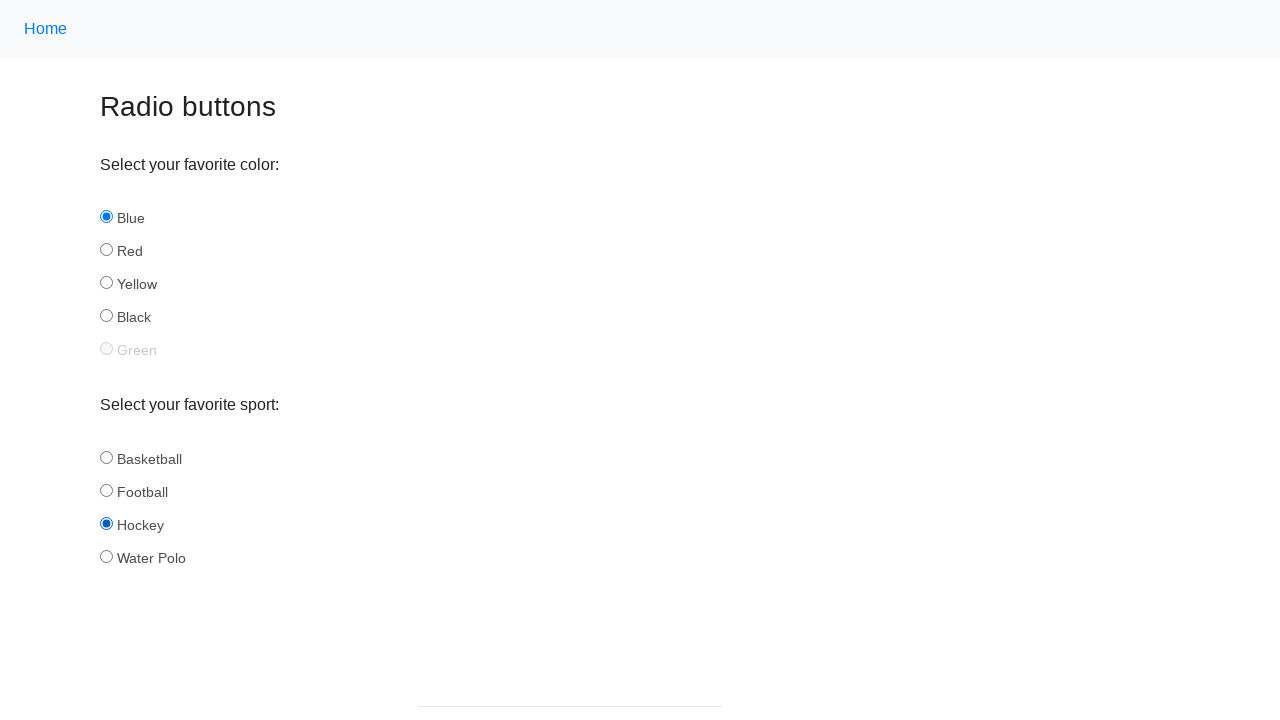

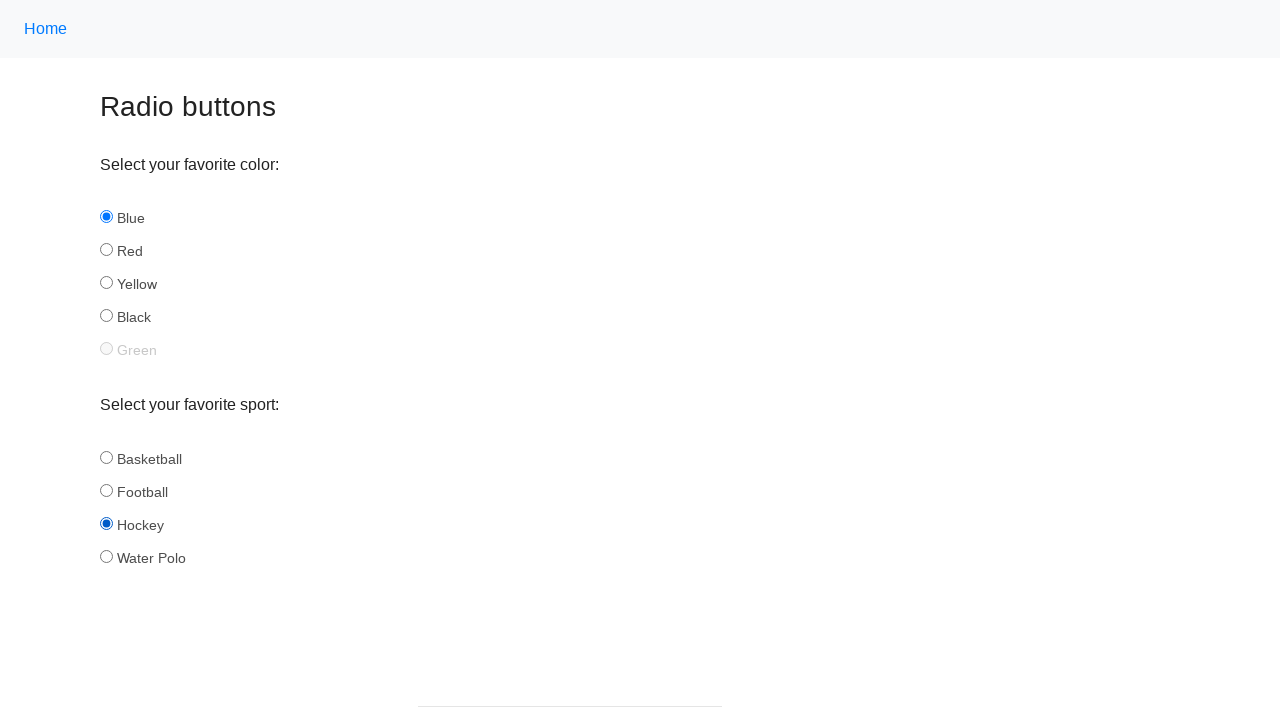